Tests adding a new todo item to a sample todo app by entering text and pressing Enter, then verifying the item was added.

Starting URL: https://lambdatest.github.io/sample-todo-app/

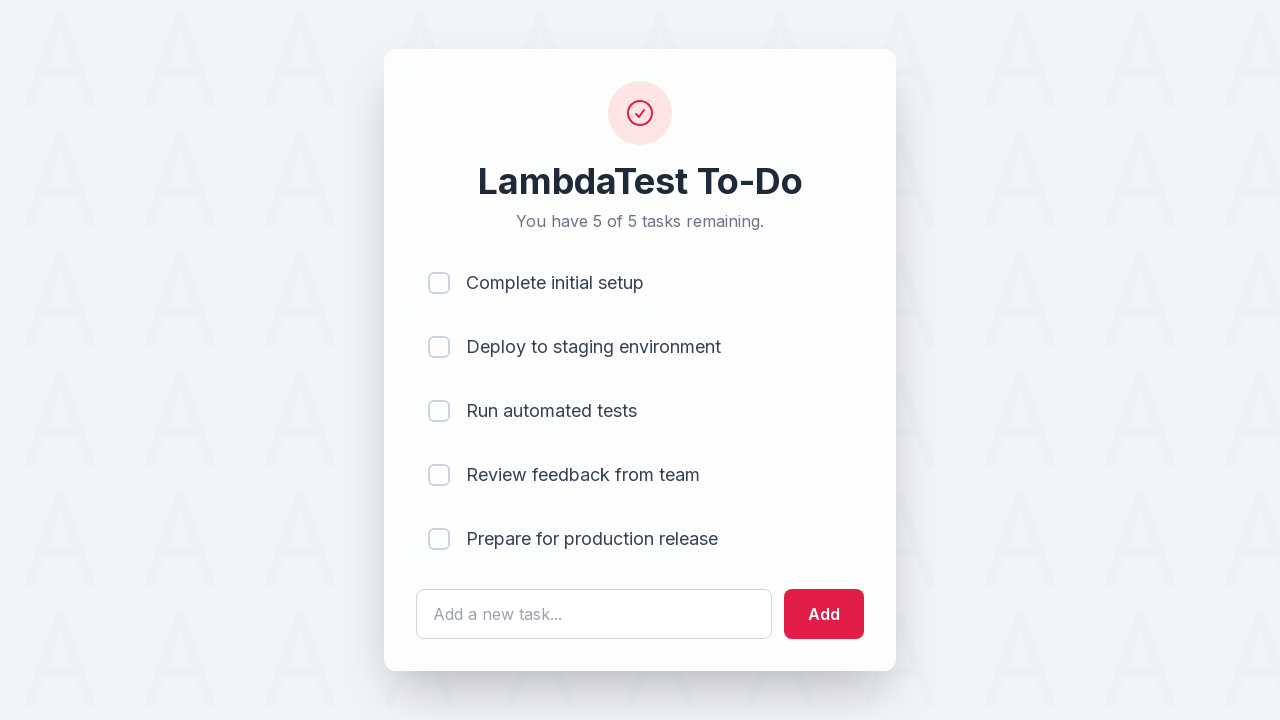

Filled todo input field with 'Selenium Pratice' on #sampletodotext
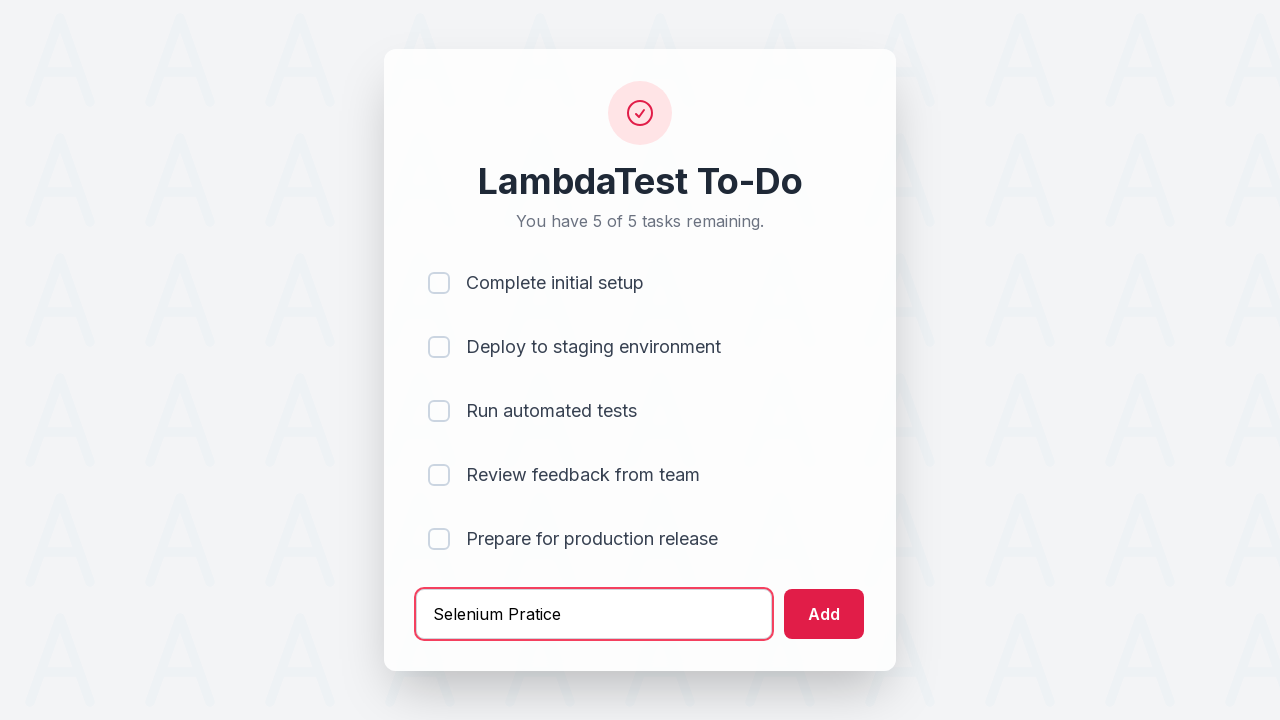

Pressed Enter to submit the new todo item on #sampletodotext
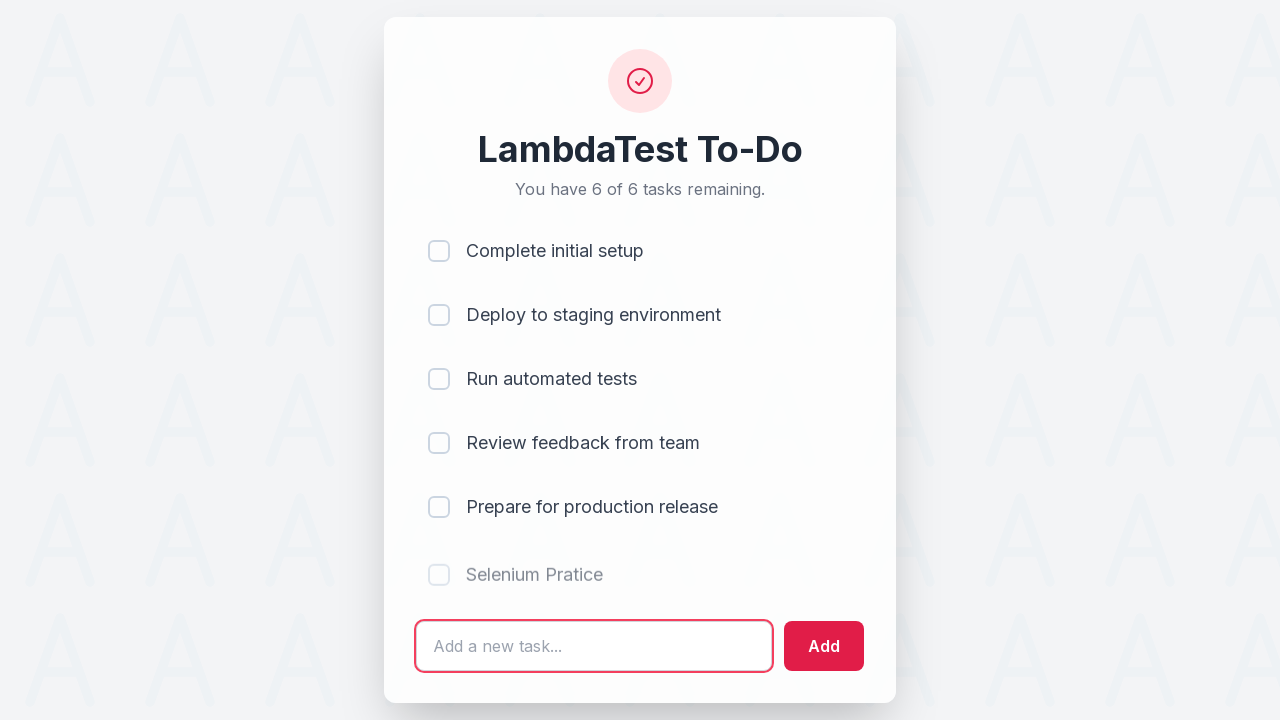

New todo item appeared in the list
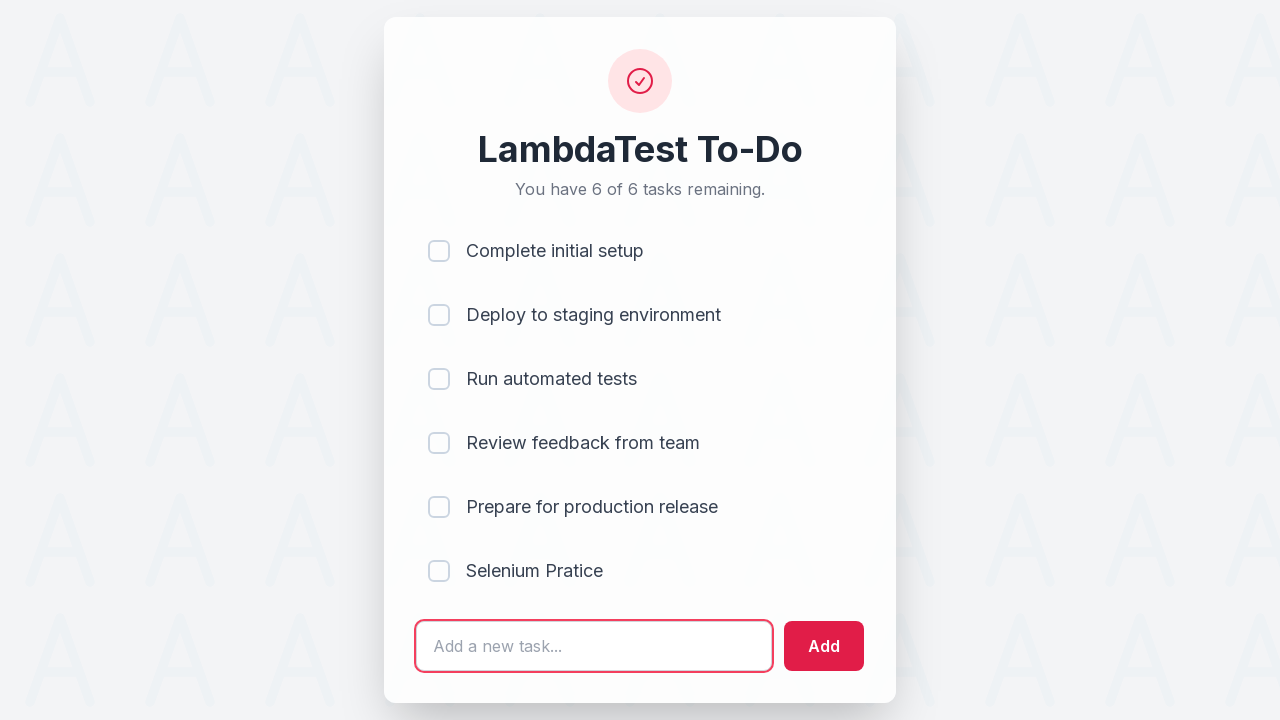

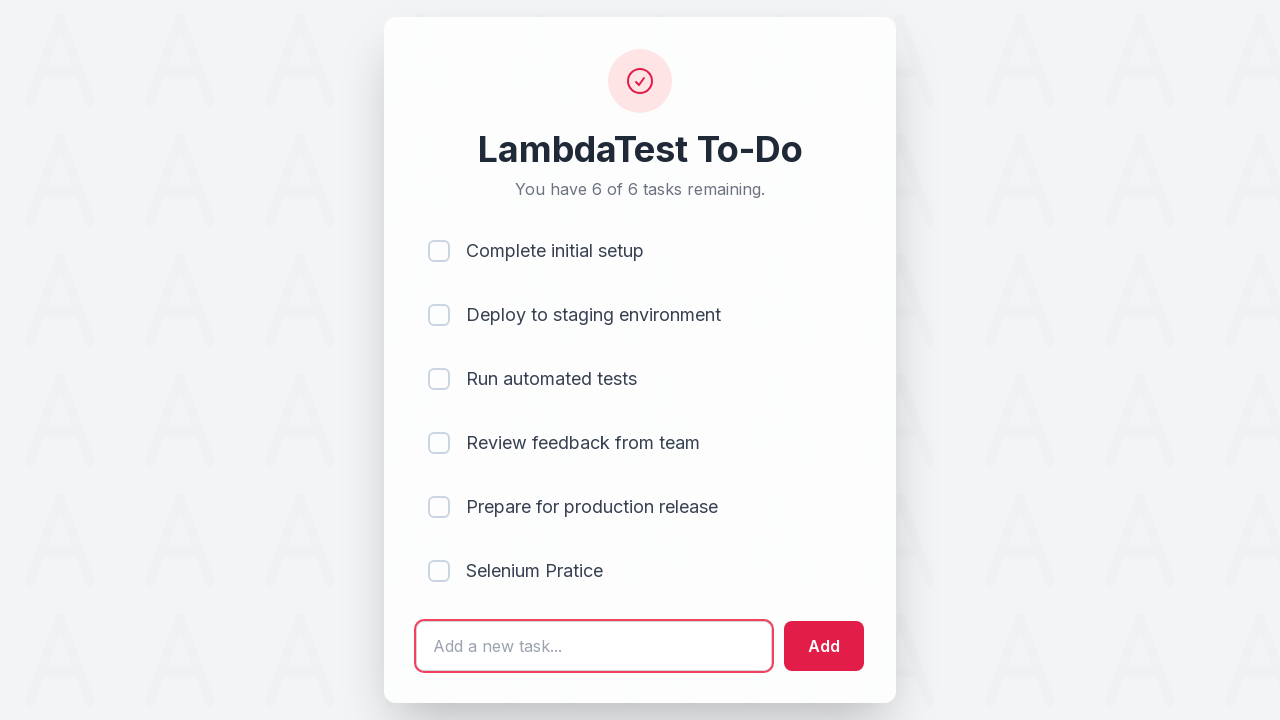